Tests navigation to the Exit Intent page and back

Starting URL: https://the-internet.herokuapp.com

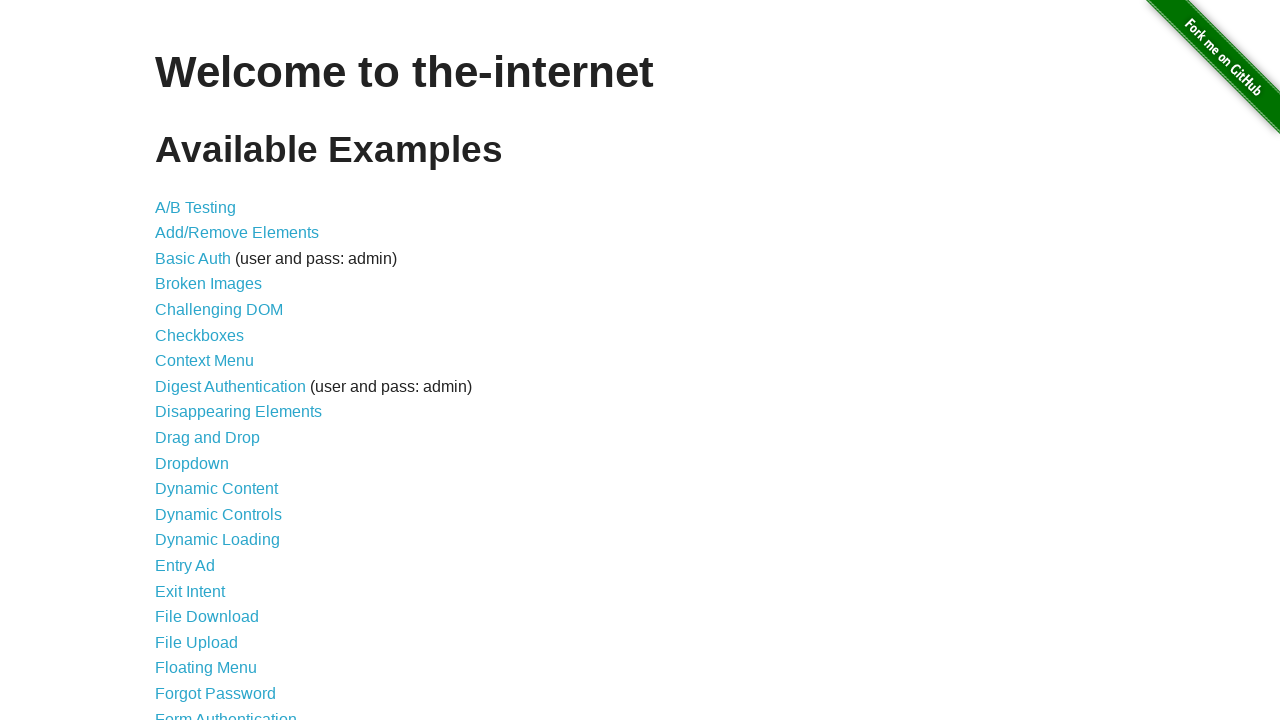

Clicked on Exit Intent link at (190, 591) on xpath=//*[@id="content"]/ul/li[16]/a
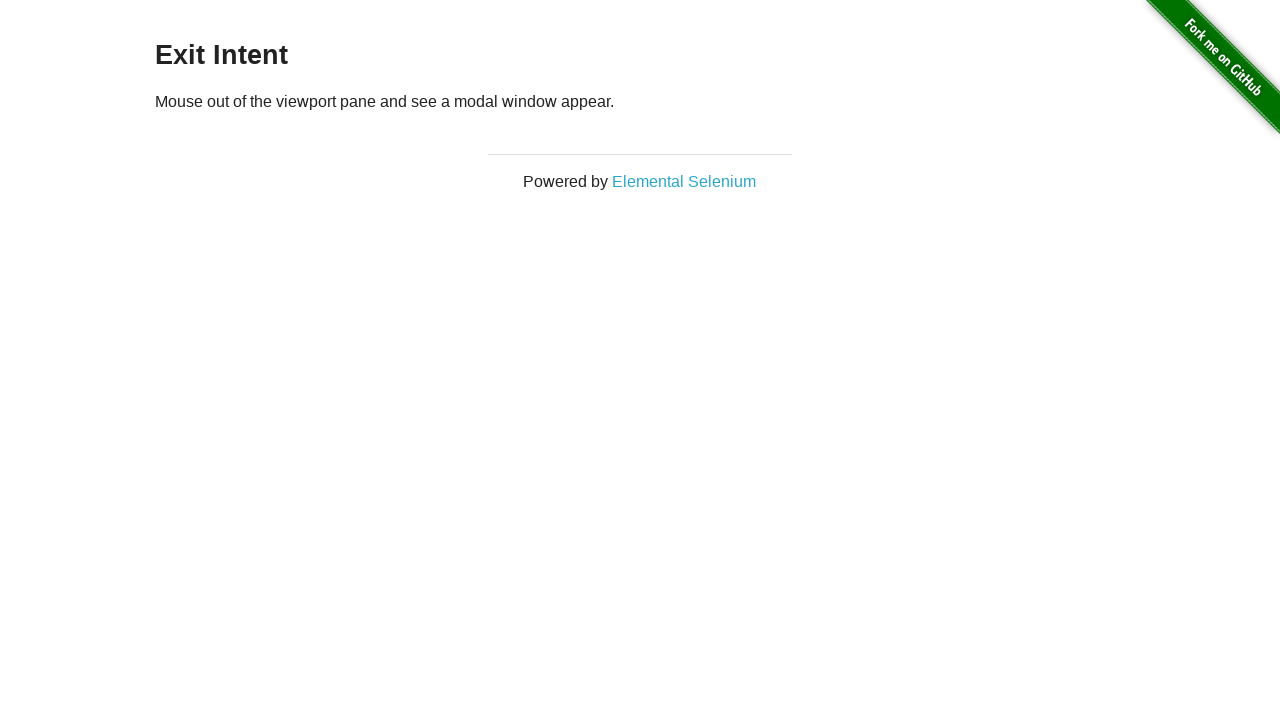

Exit Intent page loaded (networkidle)
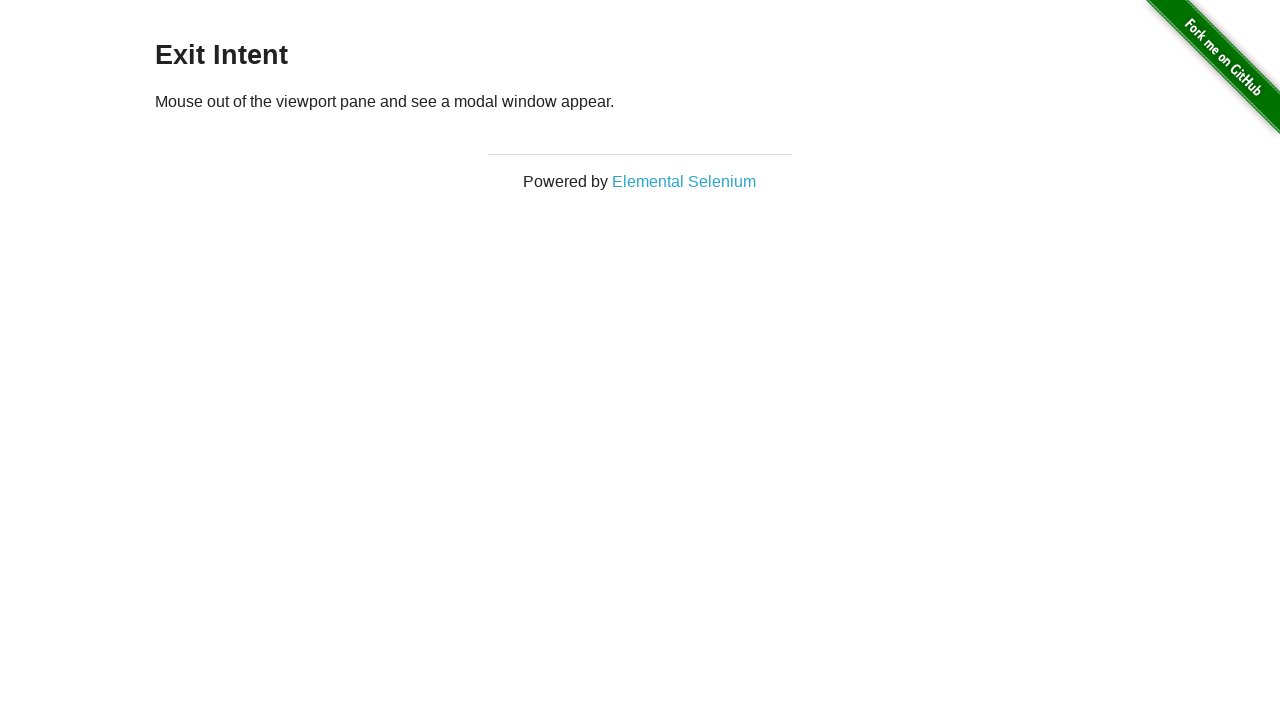

Navigated back to previous page
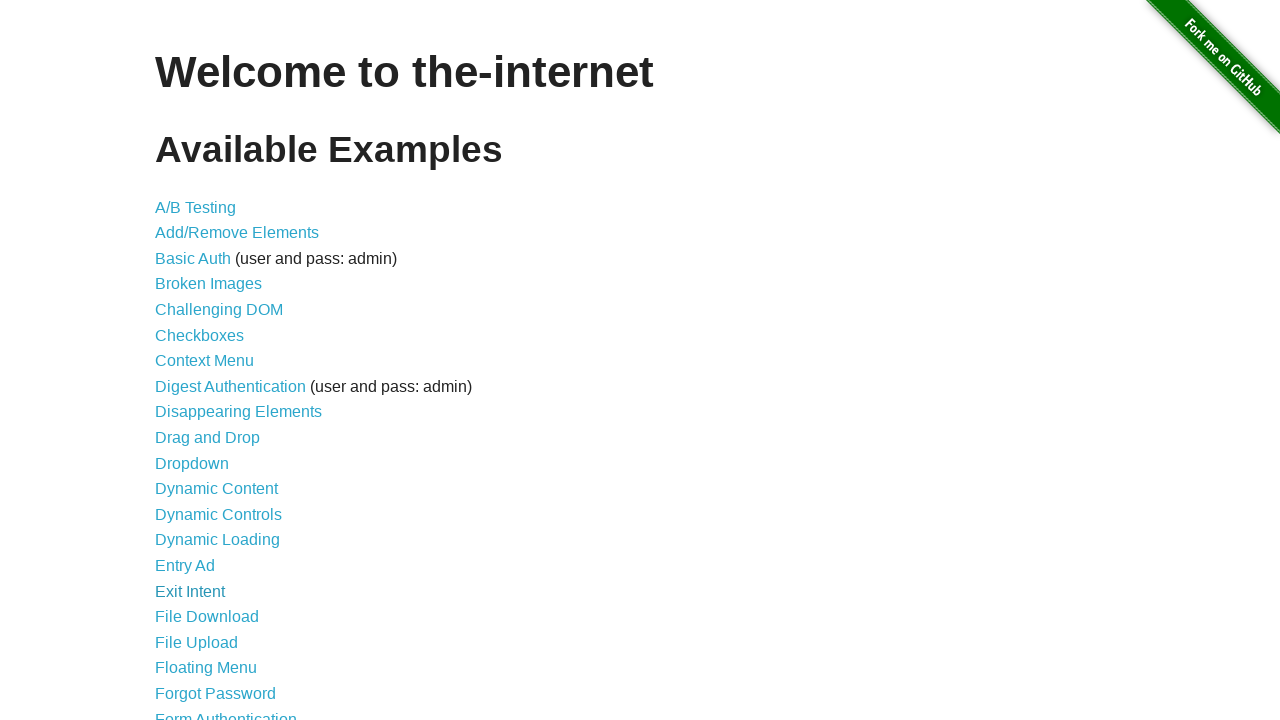

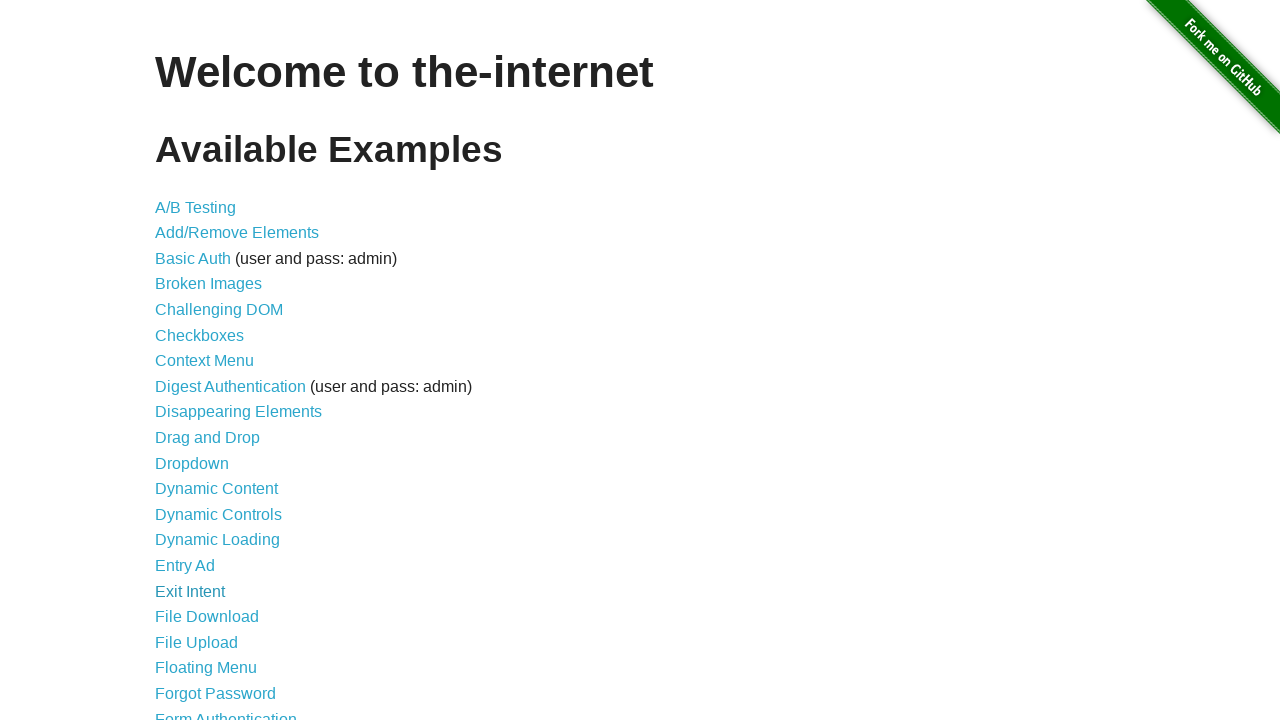